Tests the double-click functionality on W3Schools TryIt editor by entering text in a field and double-clicking a button to copy the text

Starting URL: https://www.w3schools.com/tags/tryit.asp?filename=tryhtml5_ev_ondblclick3

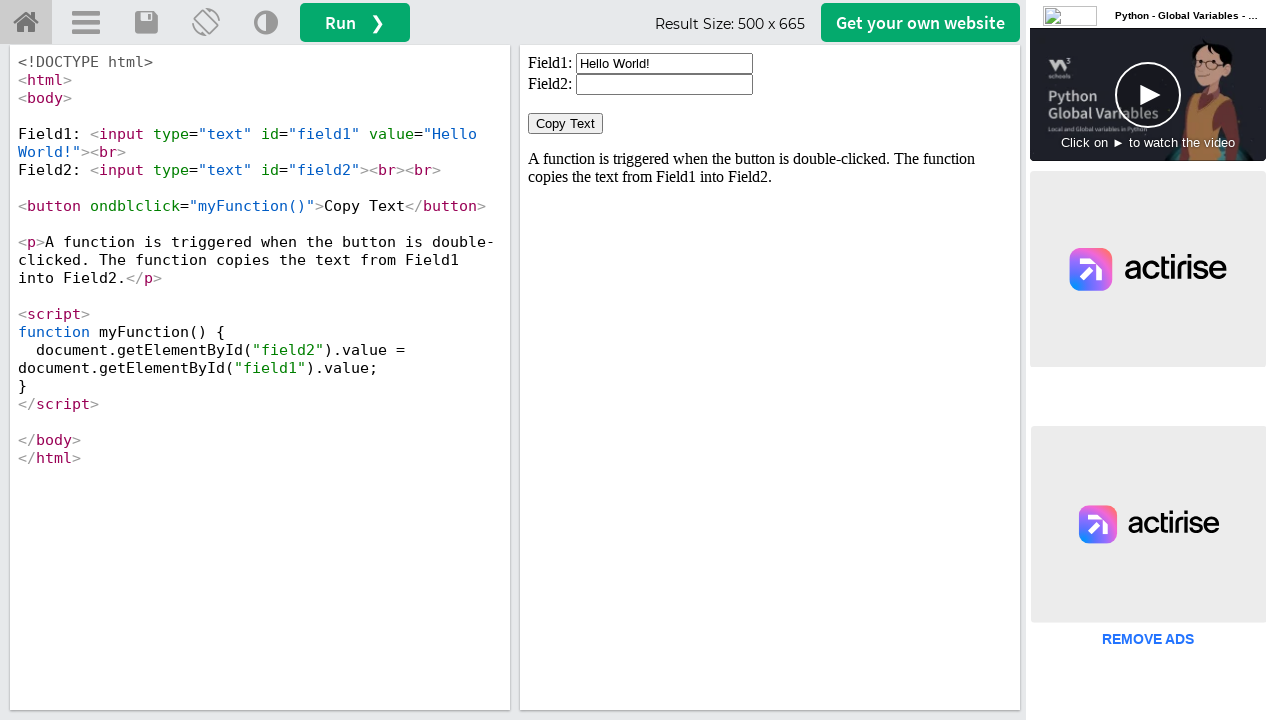

Located the iframe containing the TryIt editor result
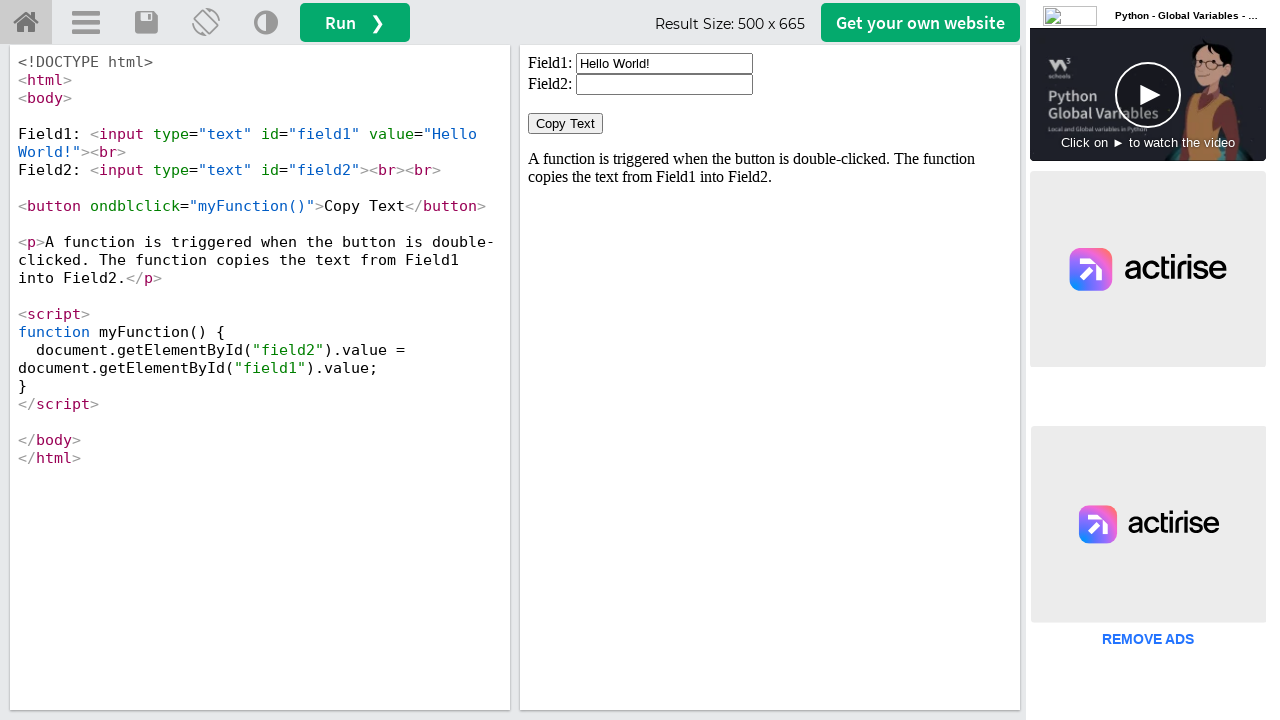

Cleared the input field on #iframeResult >> internal:control=enter-frame >> xpath=//input[@id='field1']
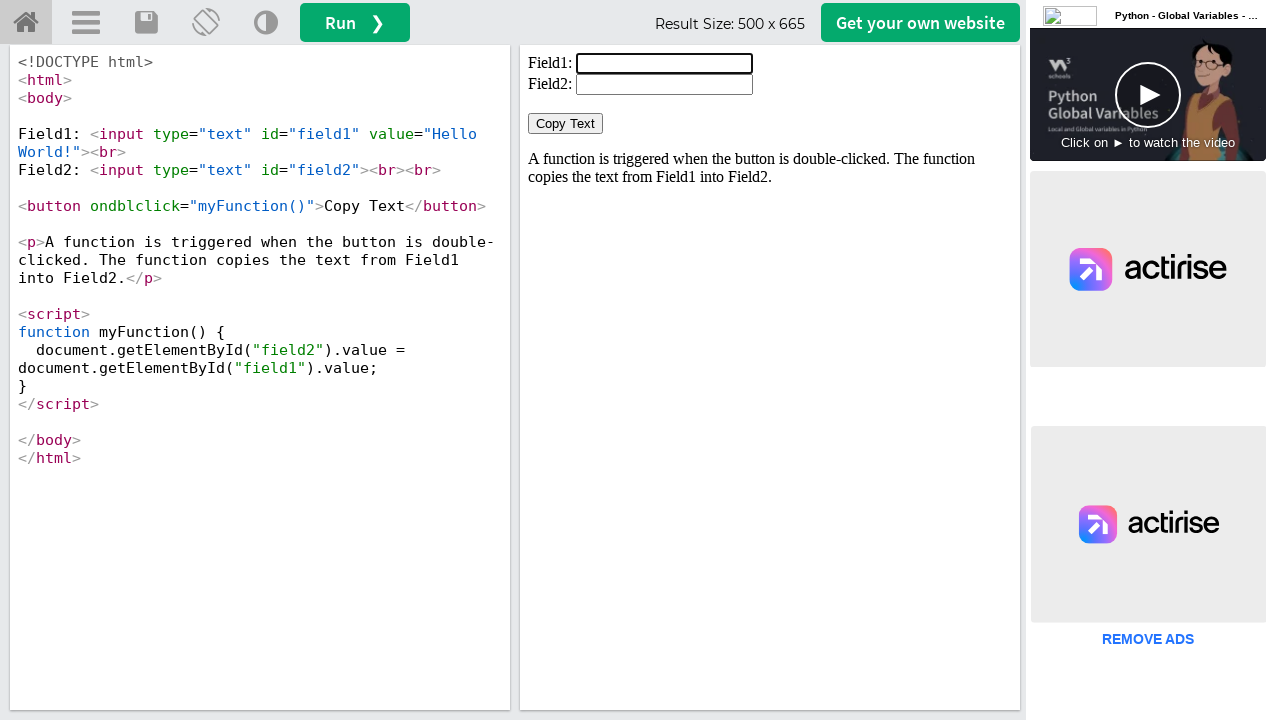

Entered 'welcome' text into the input field on #iframeResult >> internal:control=enter-frame >> xpath=//input[@id='field1']
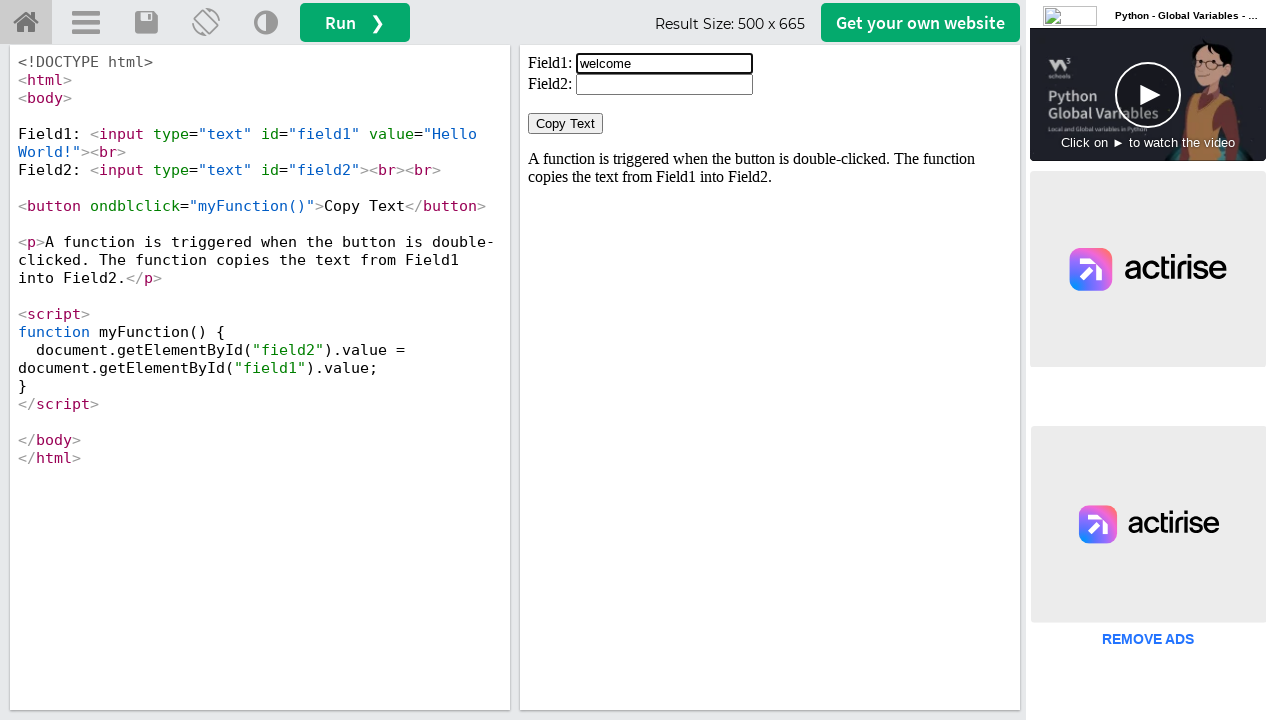

Double-clicked the 'Copy Text' button to copy the text at (566, 124) on #iframeResult >> internal:control=enter-frame >> xpath=//button[normalize-space(
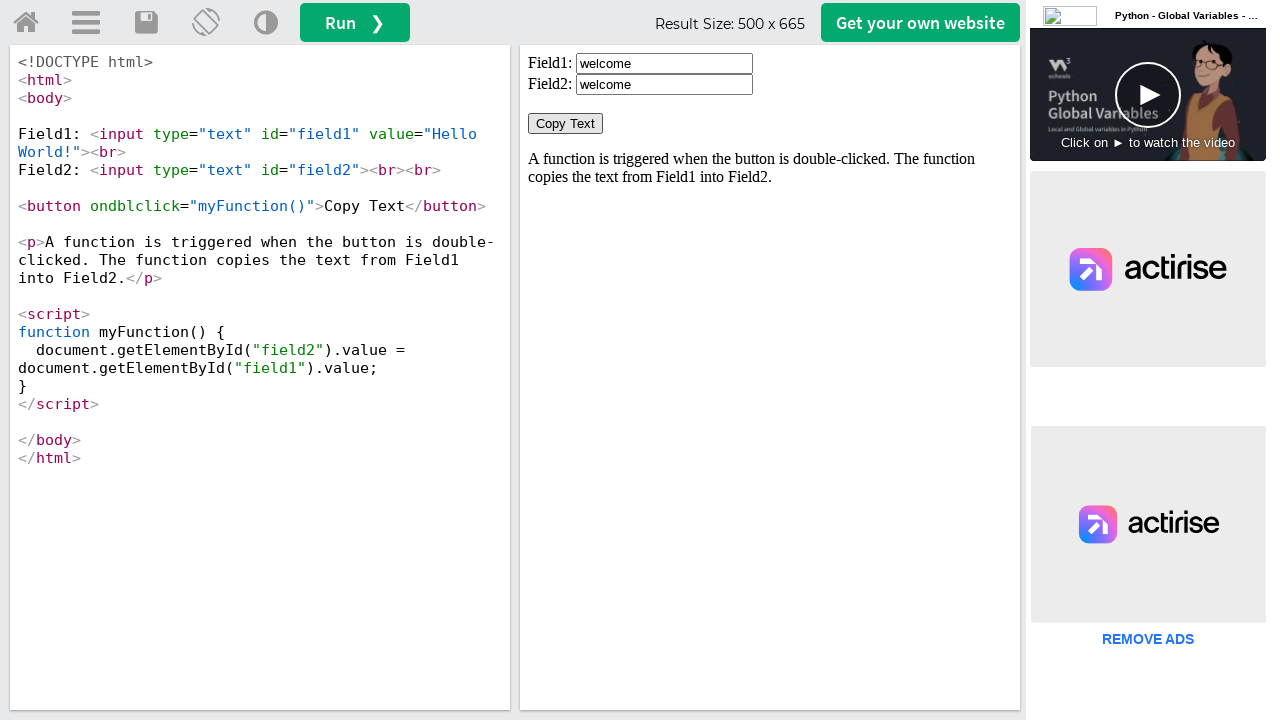

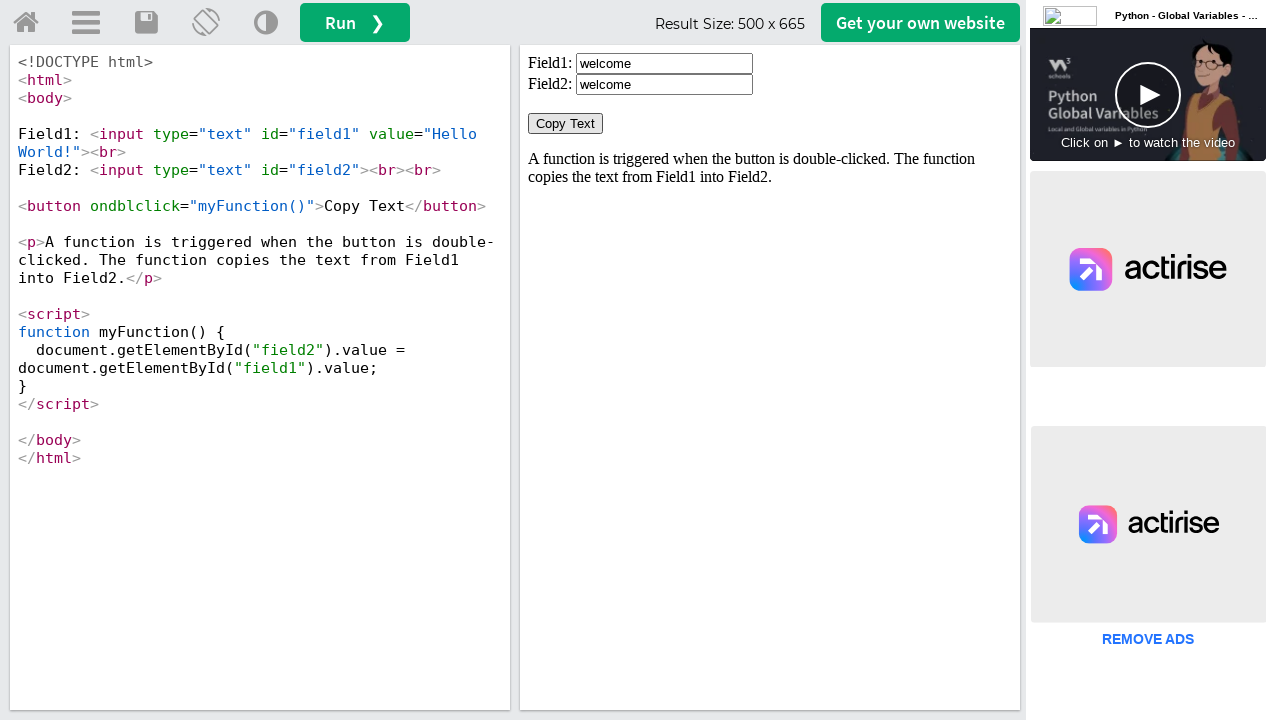